Tests an e-commerce workflow by searching for products, adding them to cart, proceeding to checkout, and applying a promo code

Starting URL: https://rahulshettyacademy.com/seleniumPractise/

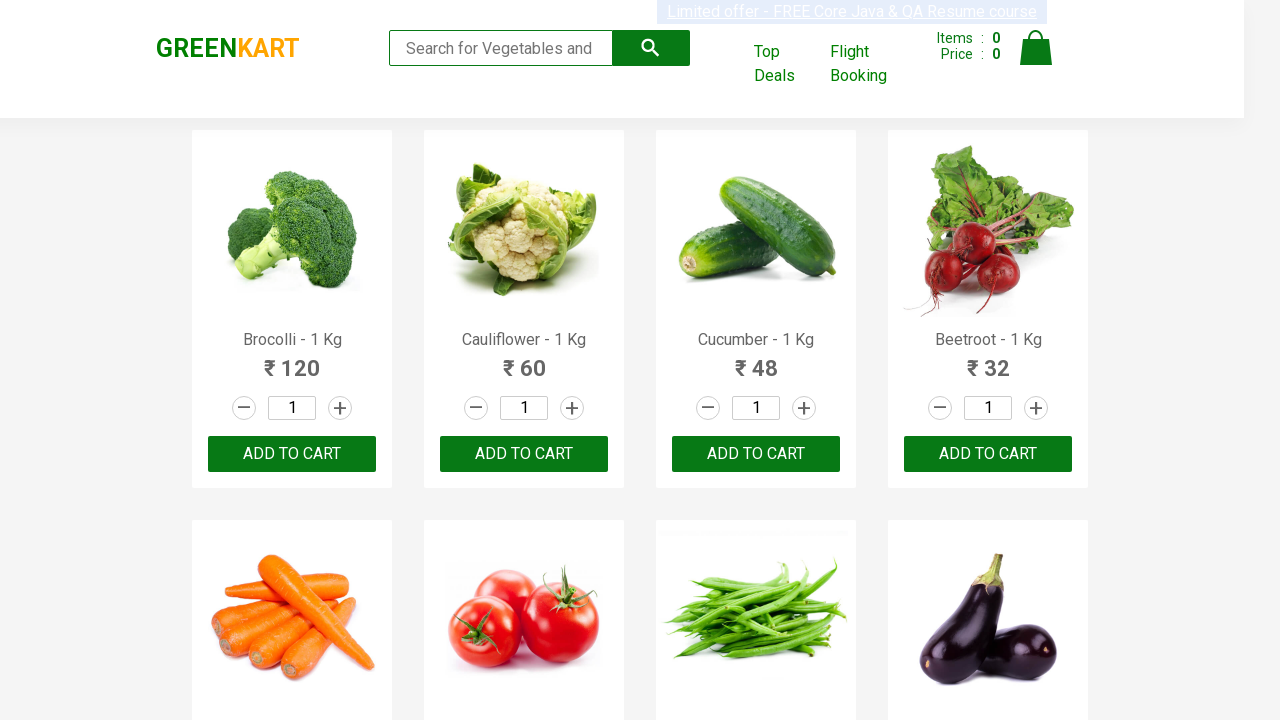

Filled search field with 'be' to find products on .search-keyword
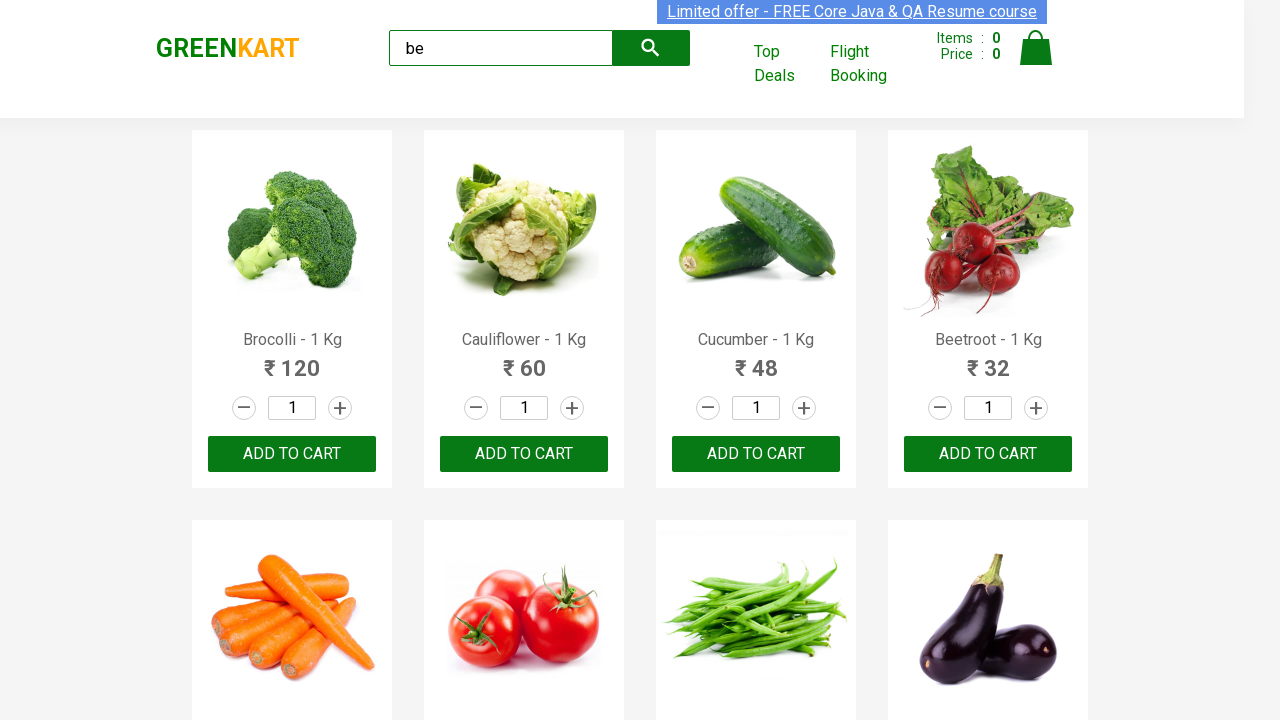

Waited for products to load
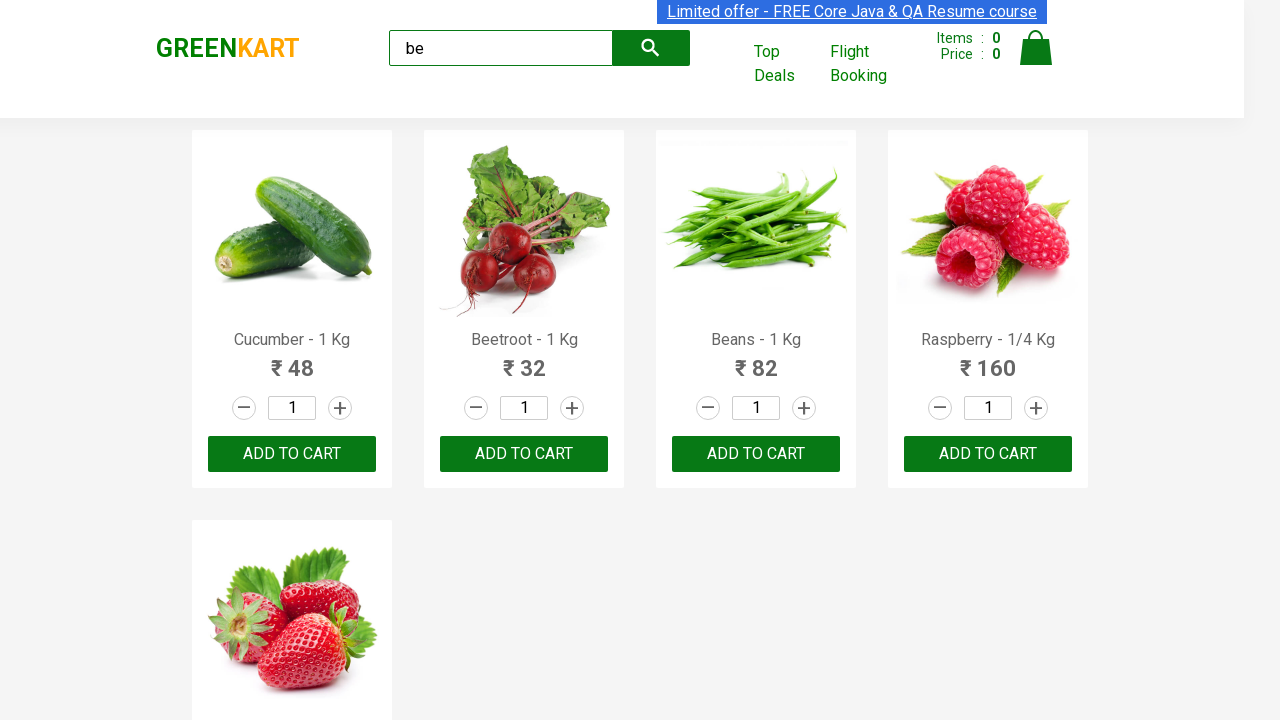

Clicked 'Add to Cart' button for a product at (292, 454) on xpath=//div[@class='product'] >> nth=0 >> xpath=div[3]
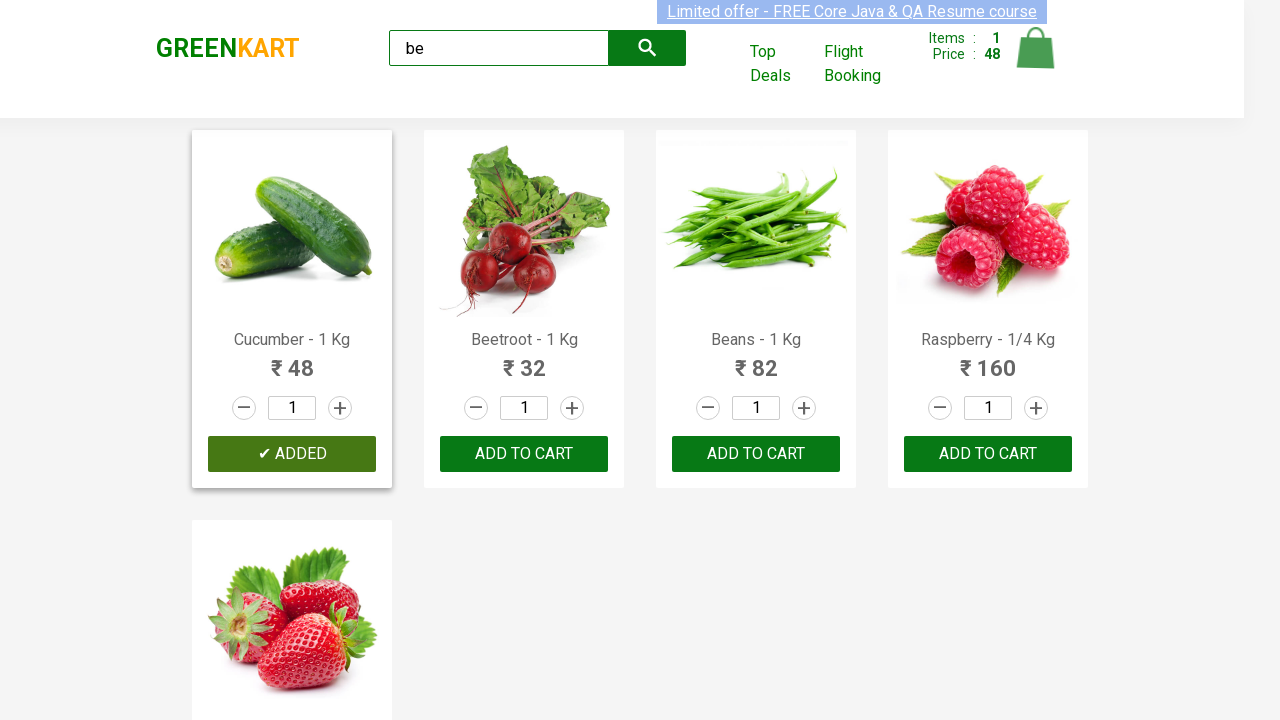

Clicked 'Add to Cart' button for a product at (524, 454) on xpath=//div[@class='product'] >> nth=1 >> xpath=div[3]
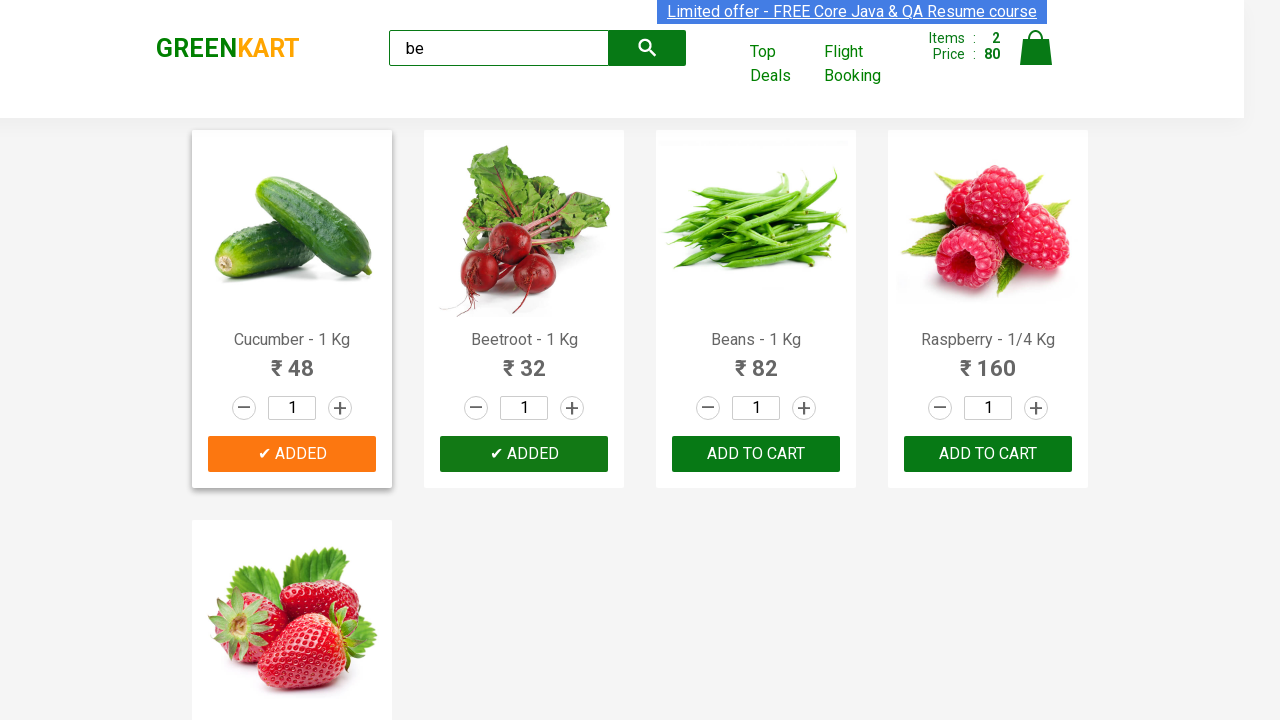

Clicked 'Add to Cart' button for a product at (756, 454) on xpath=//div[@class='product'] >> nth=2 >> xpath=div[3]
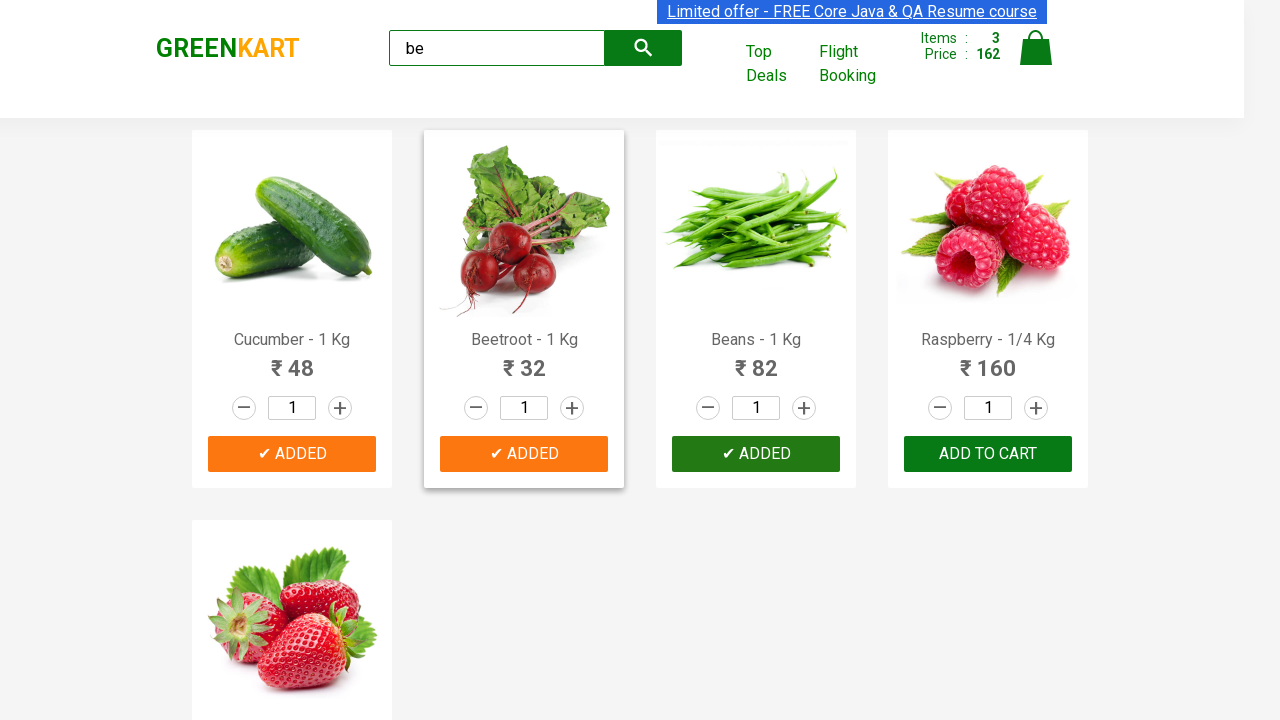

Clicked 'Add to Cart' button for a product at (988, 454) on xpath=//div[@class='product'] >> nth=3 >> xpath=div[3]
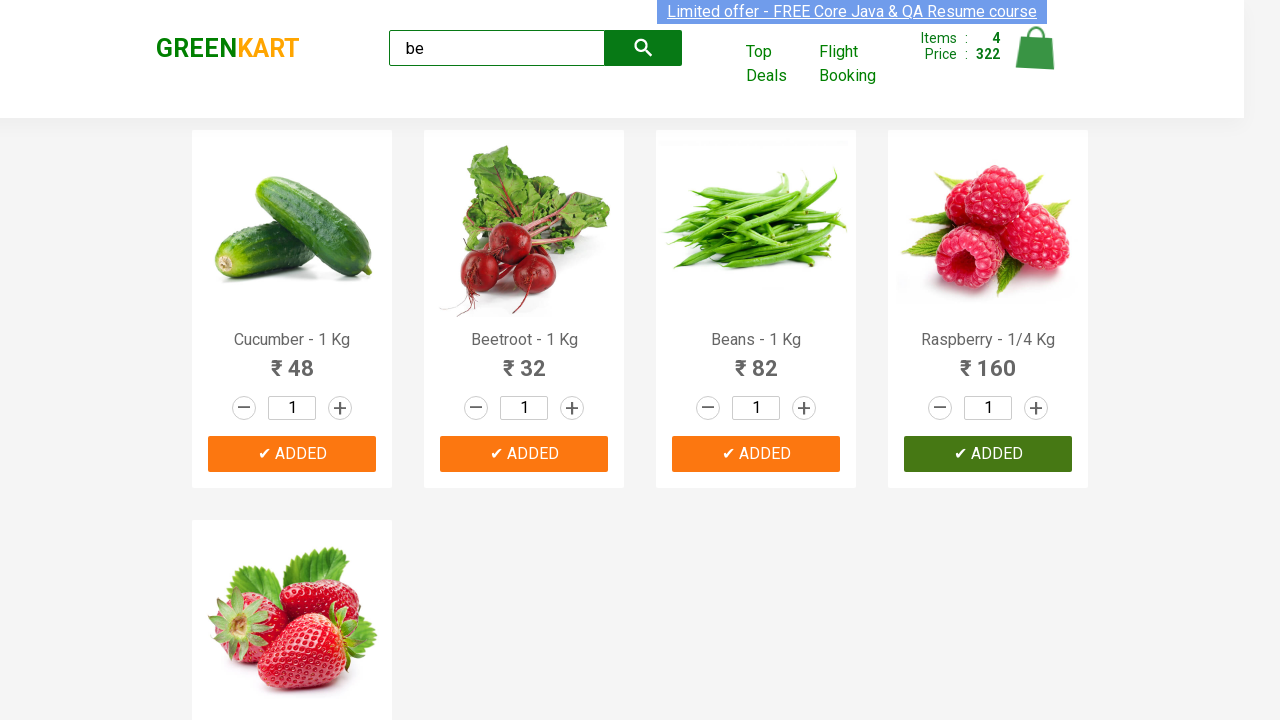

Clicked 'Add to Cart' button for a product at (292, 569) on xpath=//div[@class='product'] >> nth=4 >> xpath=div[3]
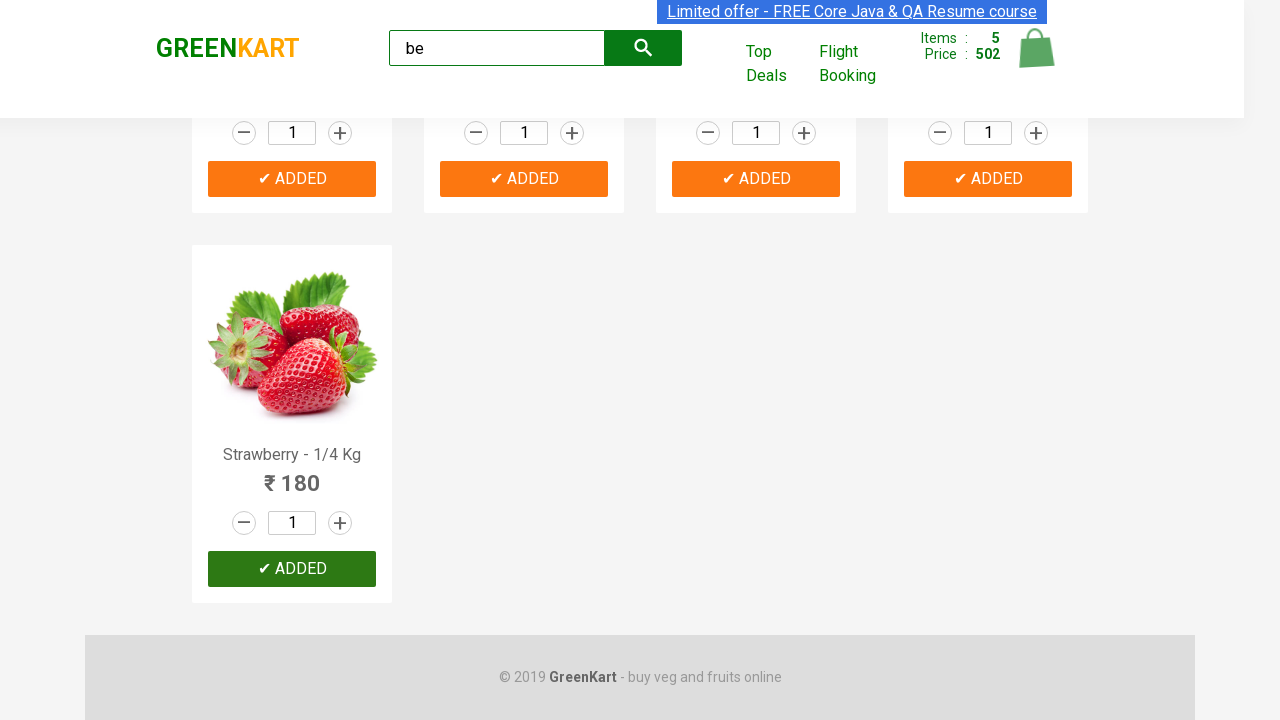

Clicked on cart icon to view cart at (1036, 48) on img[alt='Cart']
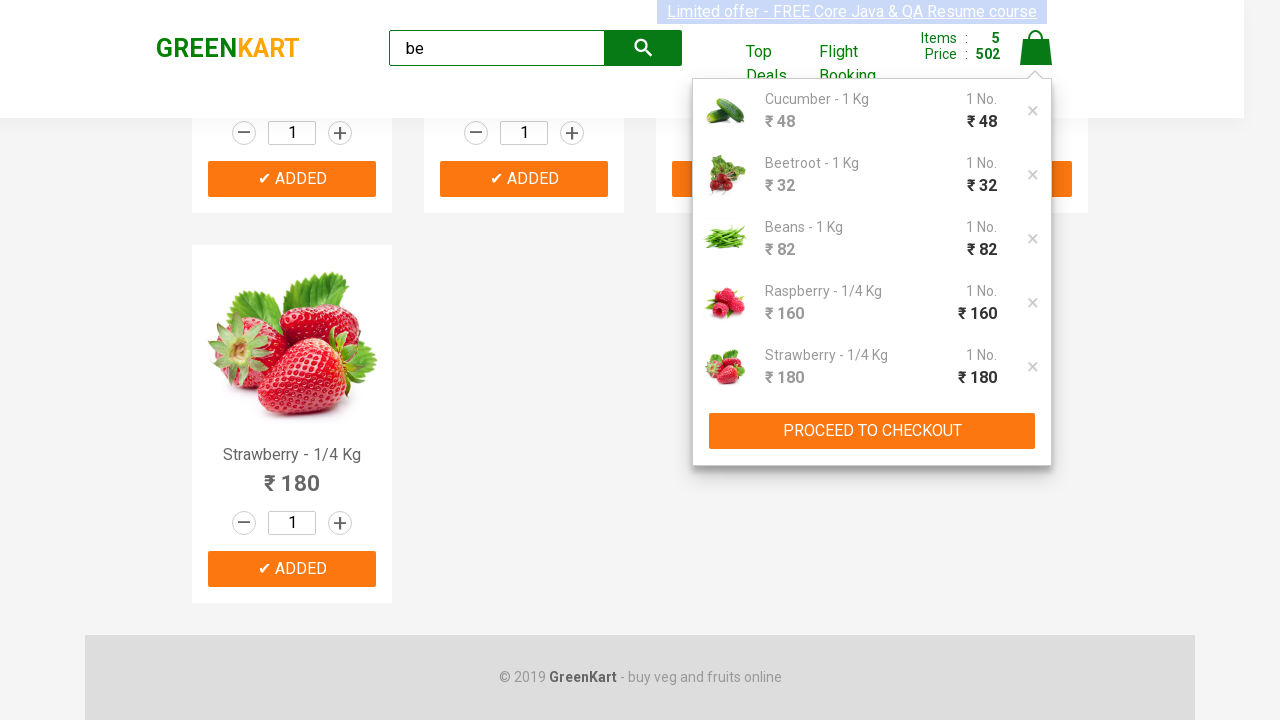

Clicked 'PROCEED TO CHECKOUT' button at (872, 431) on xpath=//div[@class='action-block']/button[text()='PROCEED TO CHECKOUT']
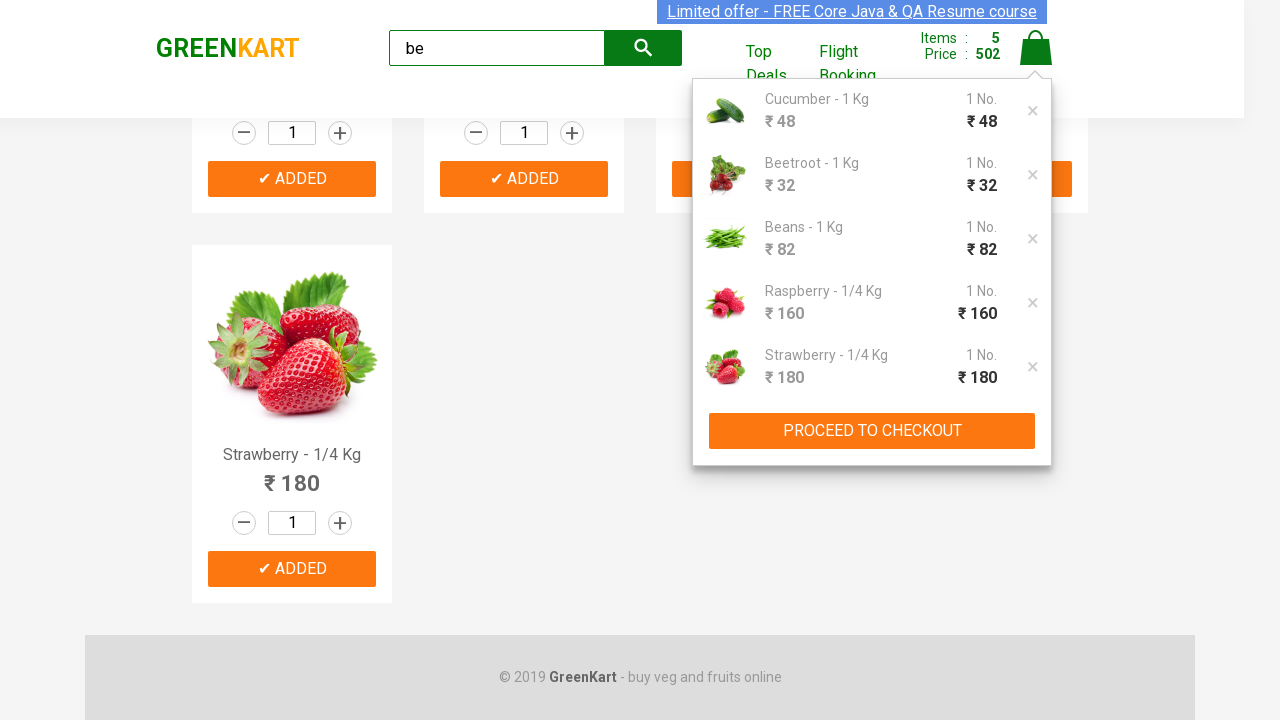

Waited for promo code textbox to be visible
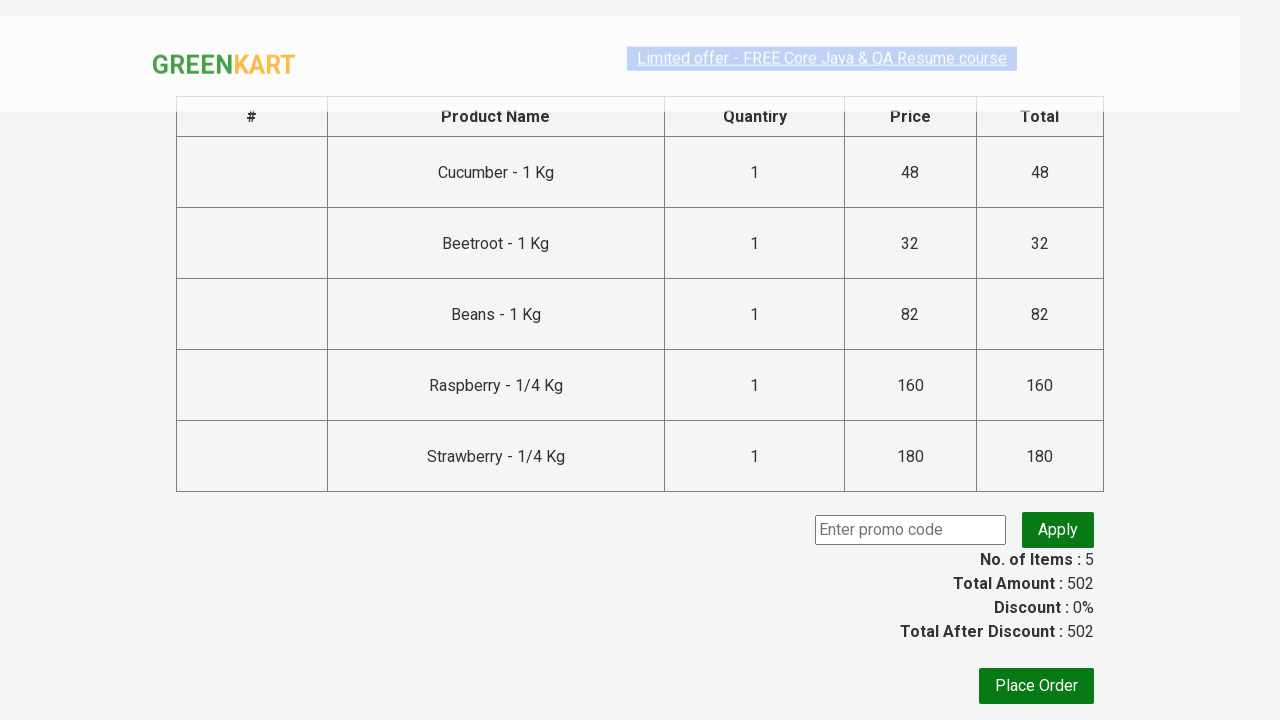

Entered promo code 'rahulshettyacademy' on .promoCode
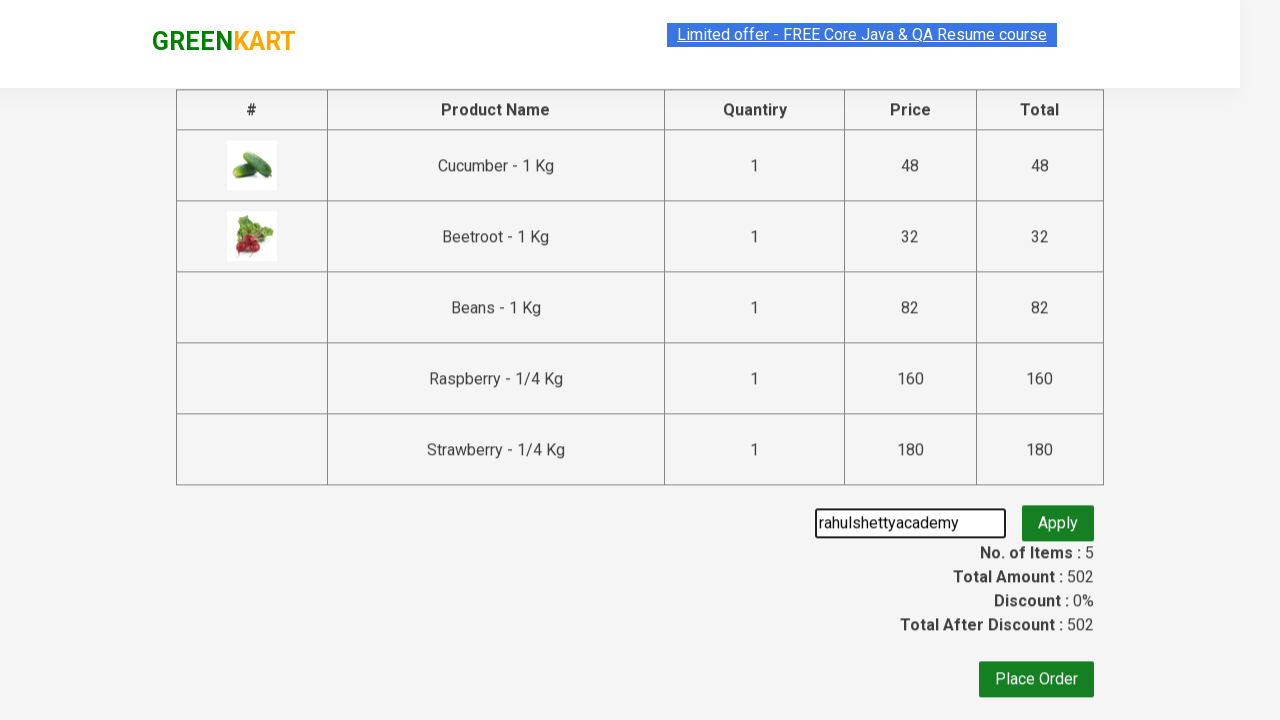

Clicked Apply button to validate promo code at (1058, 530) on .promoBtn
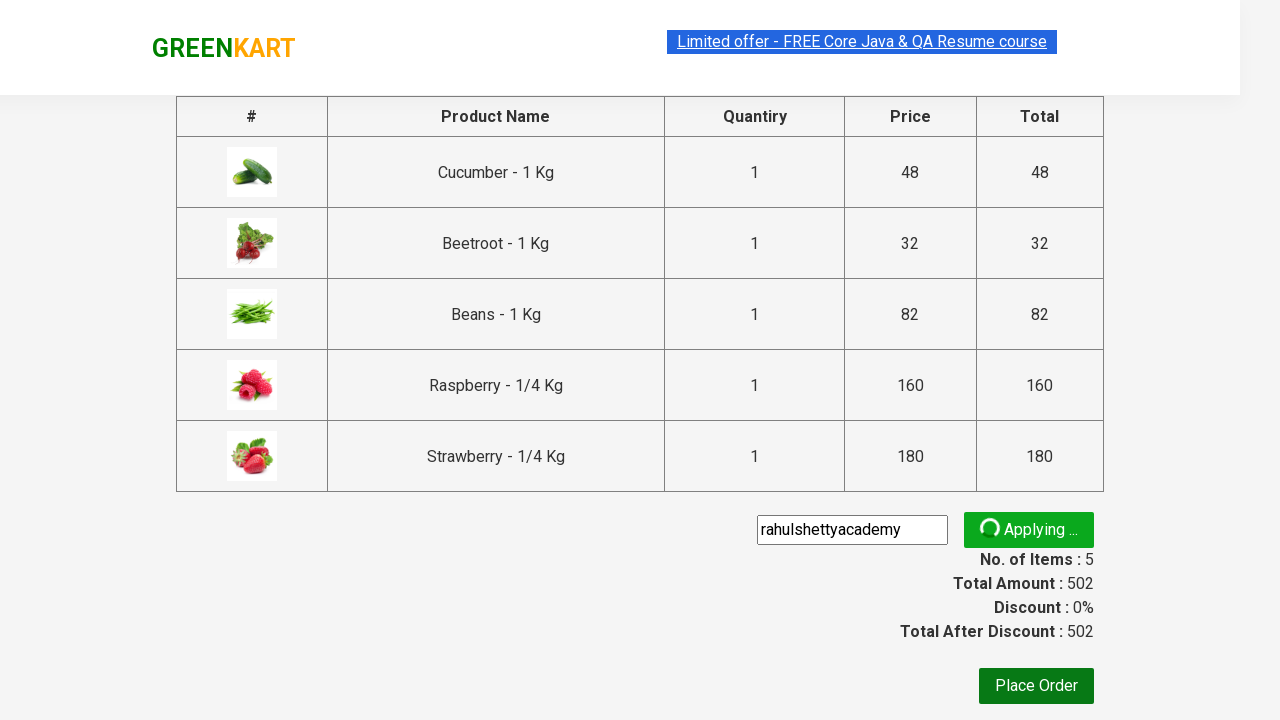

Waited for promo confirmation message to appear
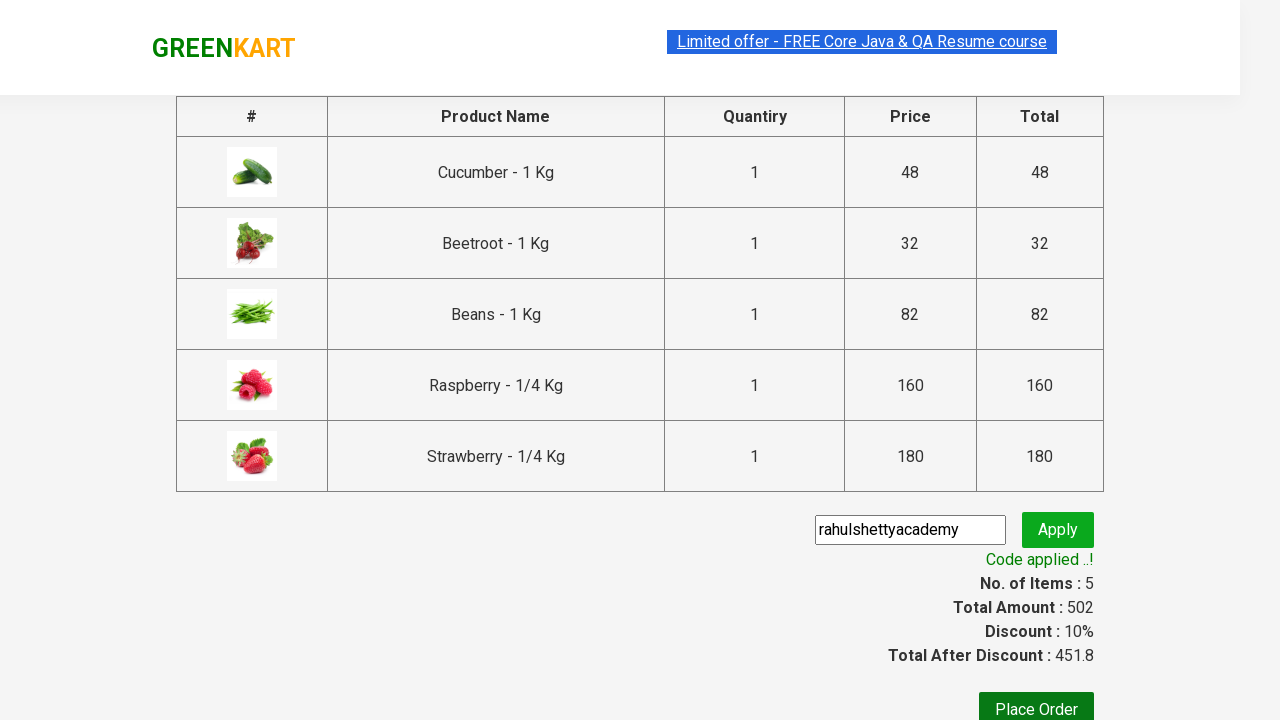

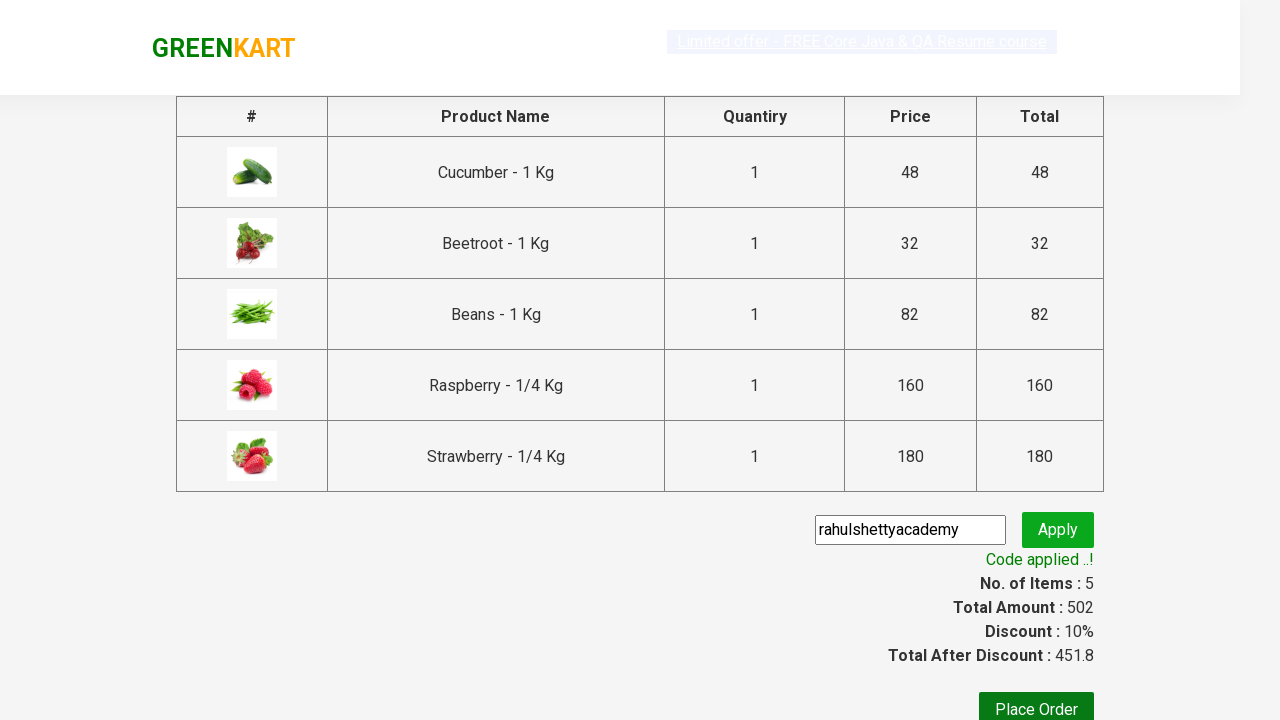